Tests drag and drop functionality by navigating to the Drag and Drop page and dragging column A to column B

Starting URL: https://the-internet.herokuapp.com/

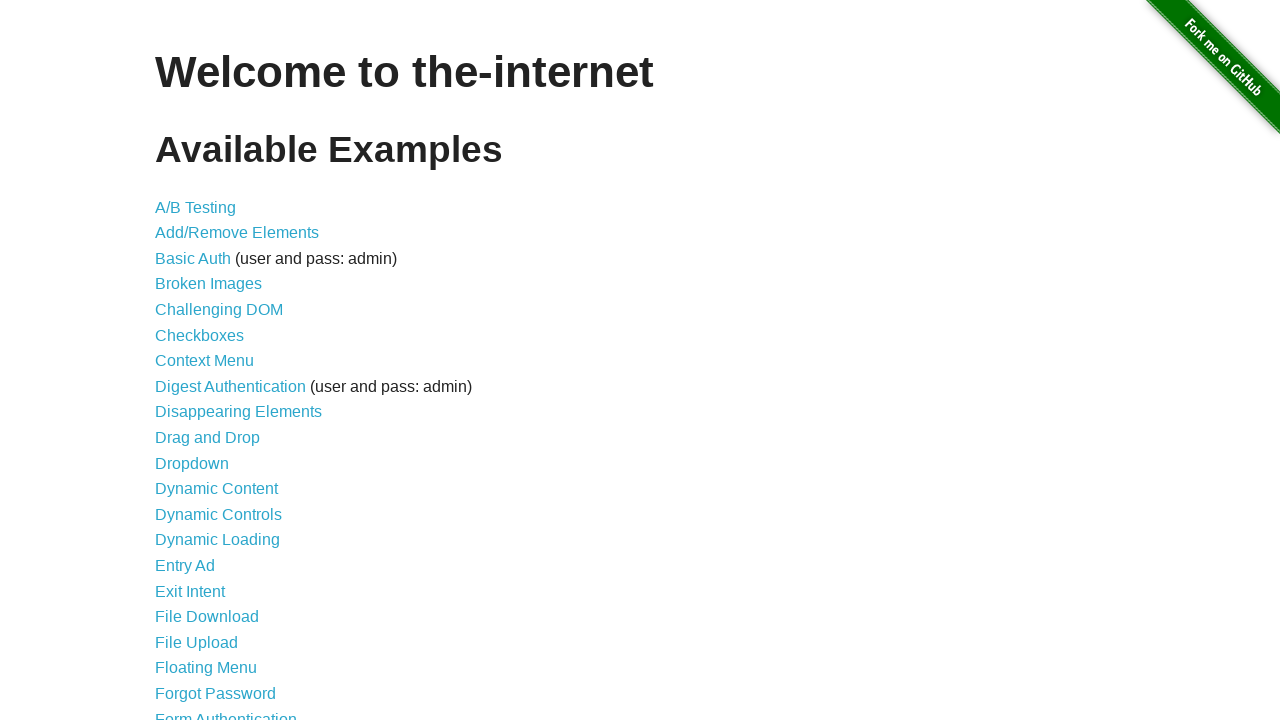

Welcome title loaded on the-internet.herokuapp.com homepage
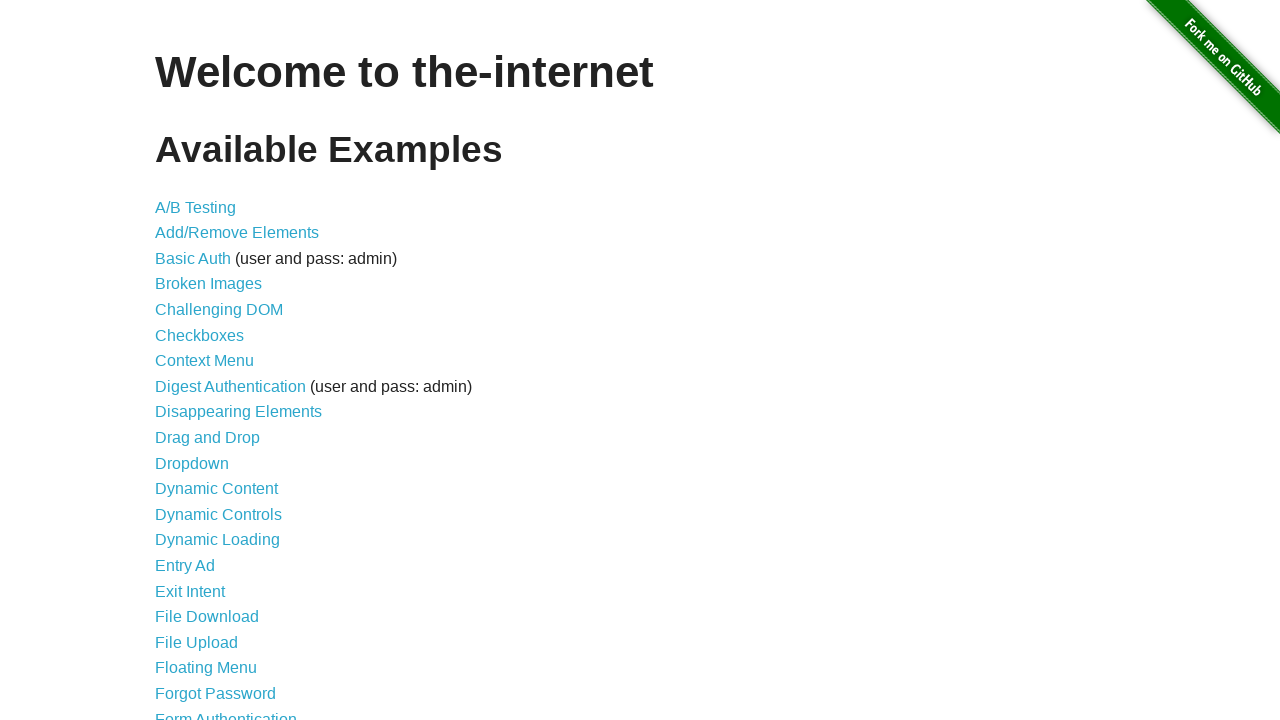

Clicked on Drag and Drop link at (208, 438) on internal:role=link[name="Drag and Drop"i]
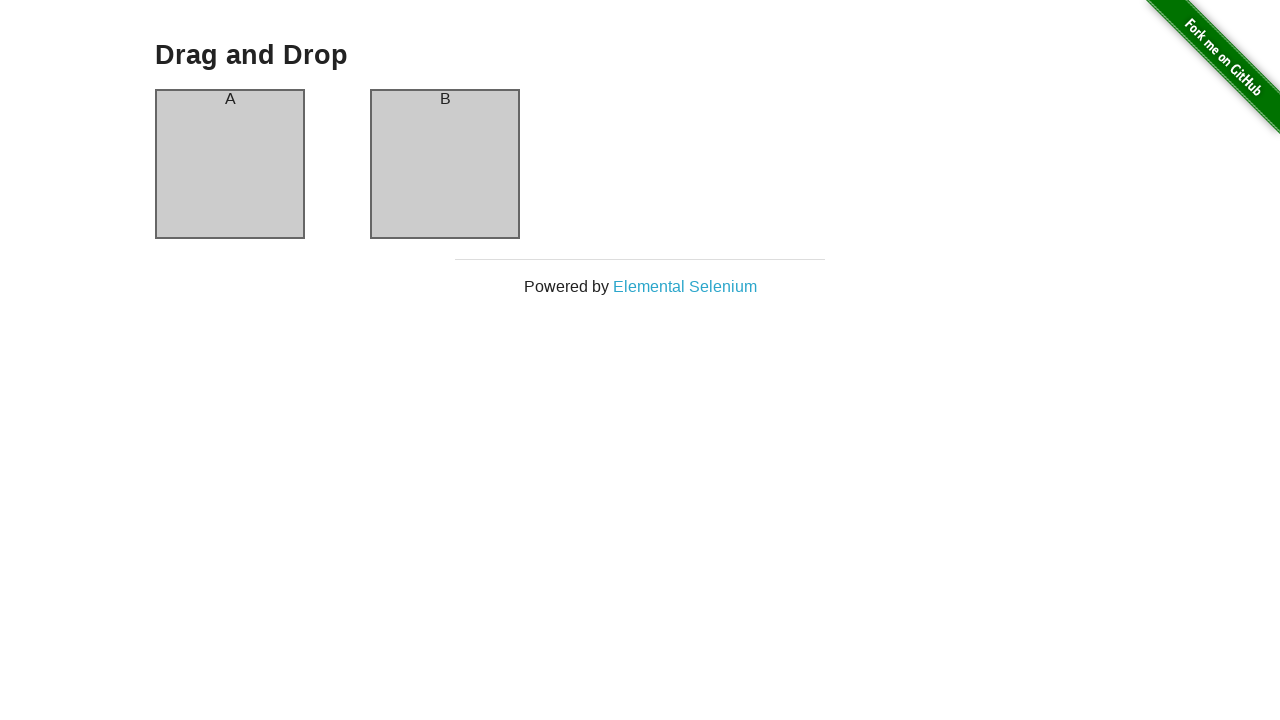

Drag and Drop page loaded successfully
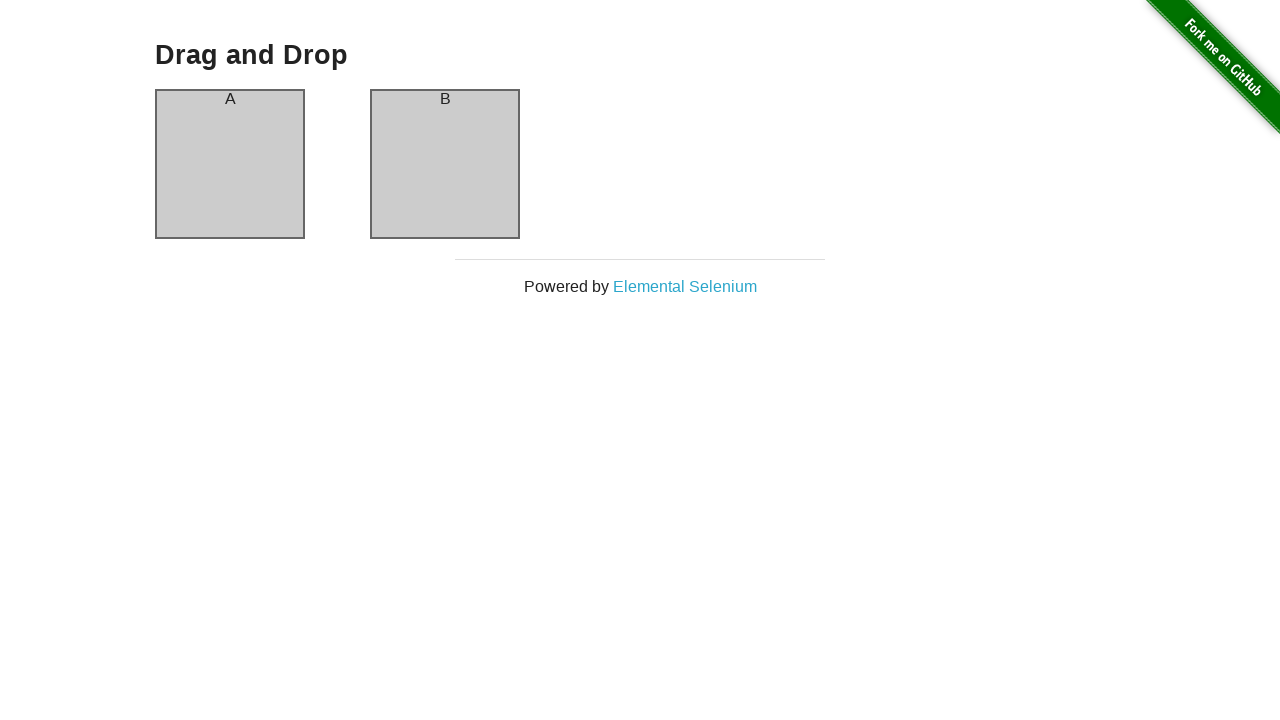

Located source column A and target column B elements
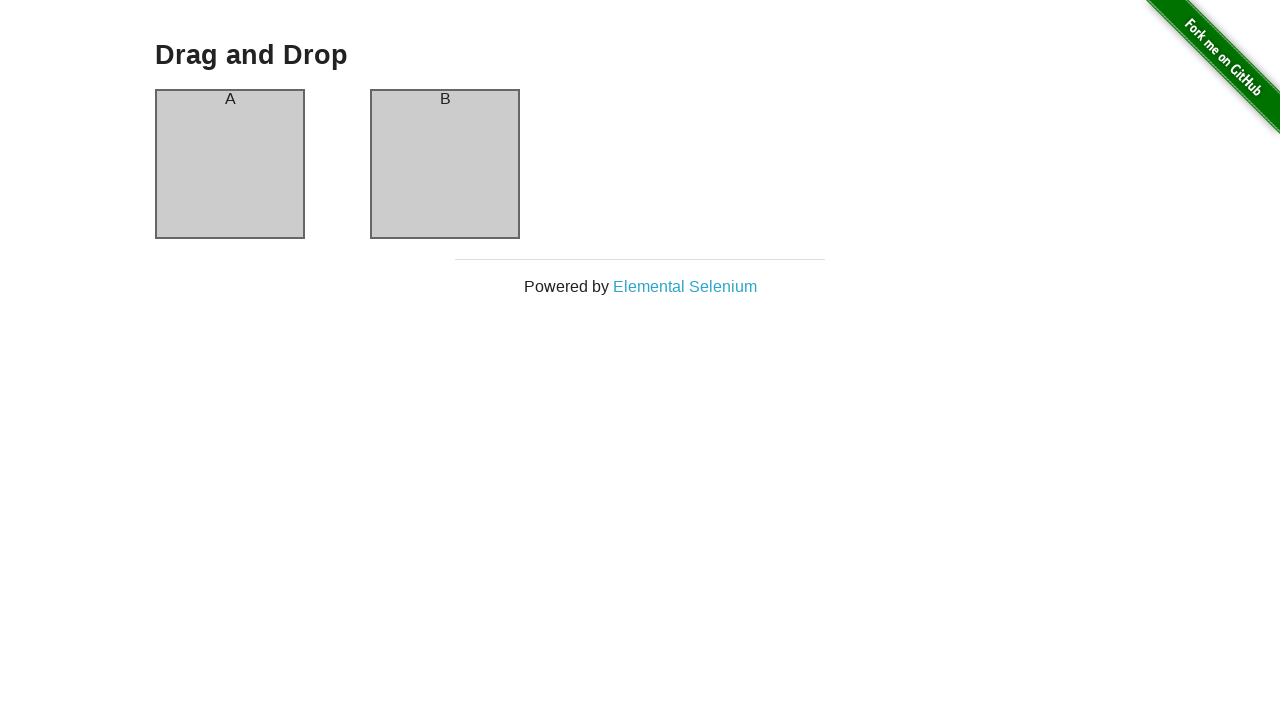

Dragged column A to column B successfully at (445, 164)
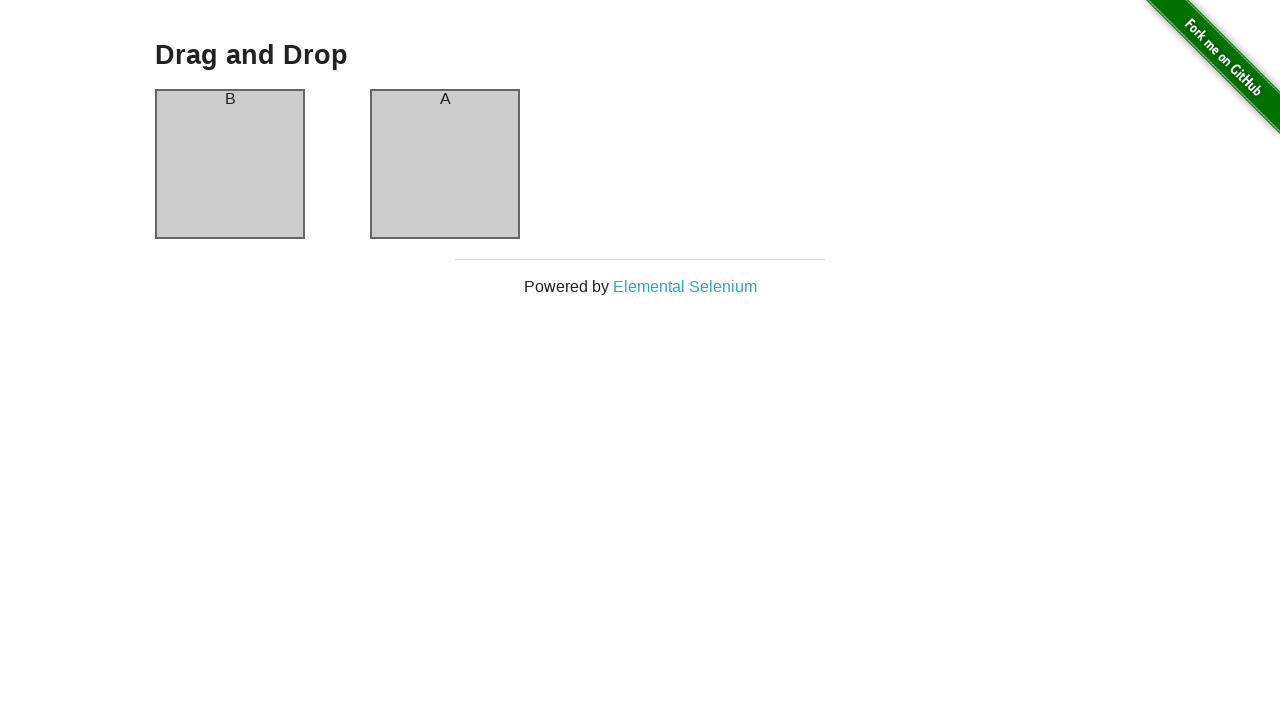

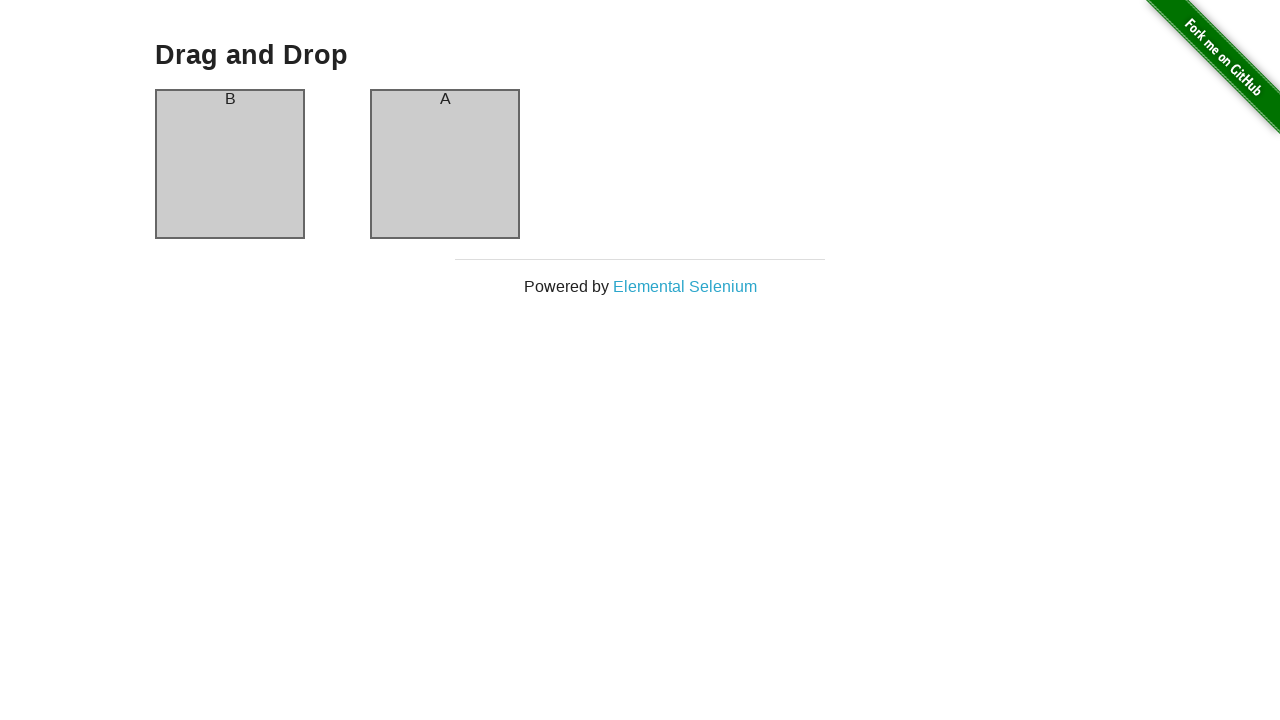